Tests filtering to display all items after using other filters.

Starting URL: https://demo.playwright.dev/todomvc

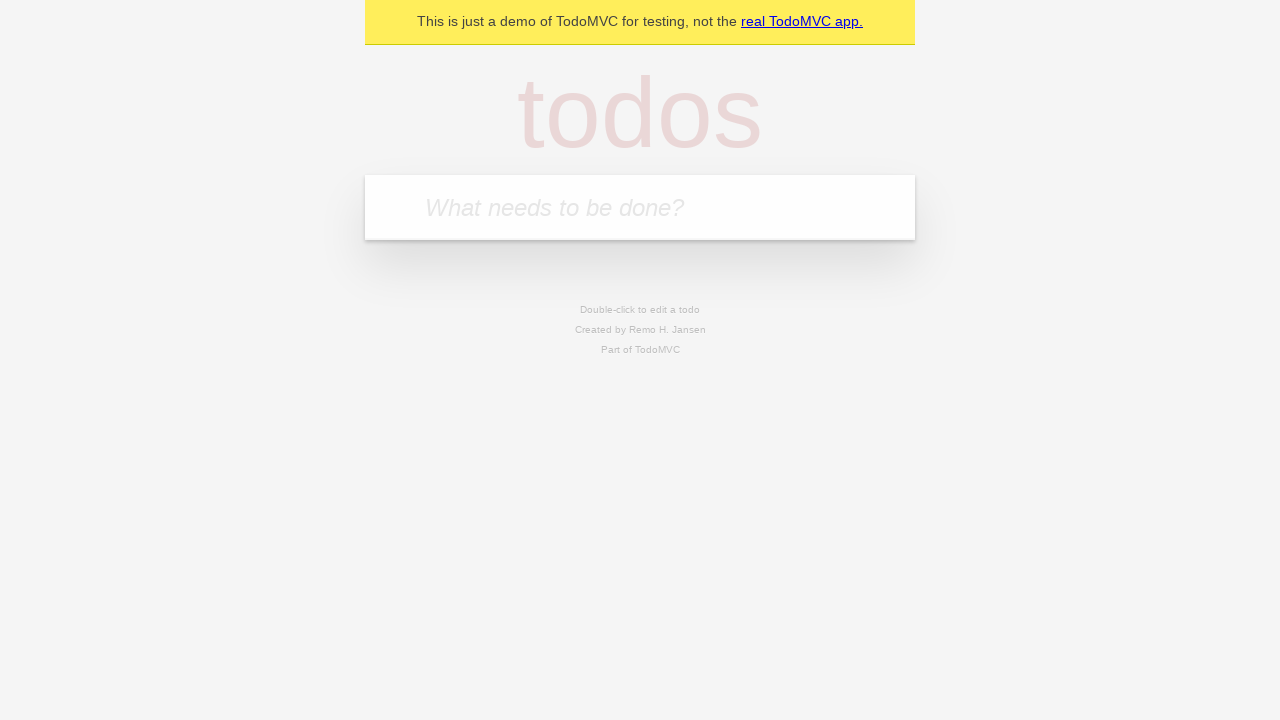

Filled new todo input with 'buy some cheese' on .new-todo
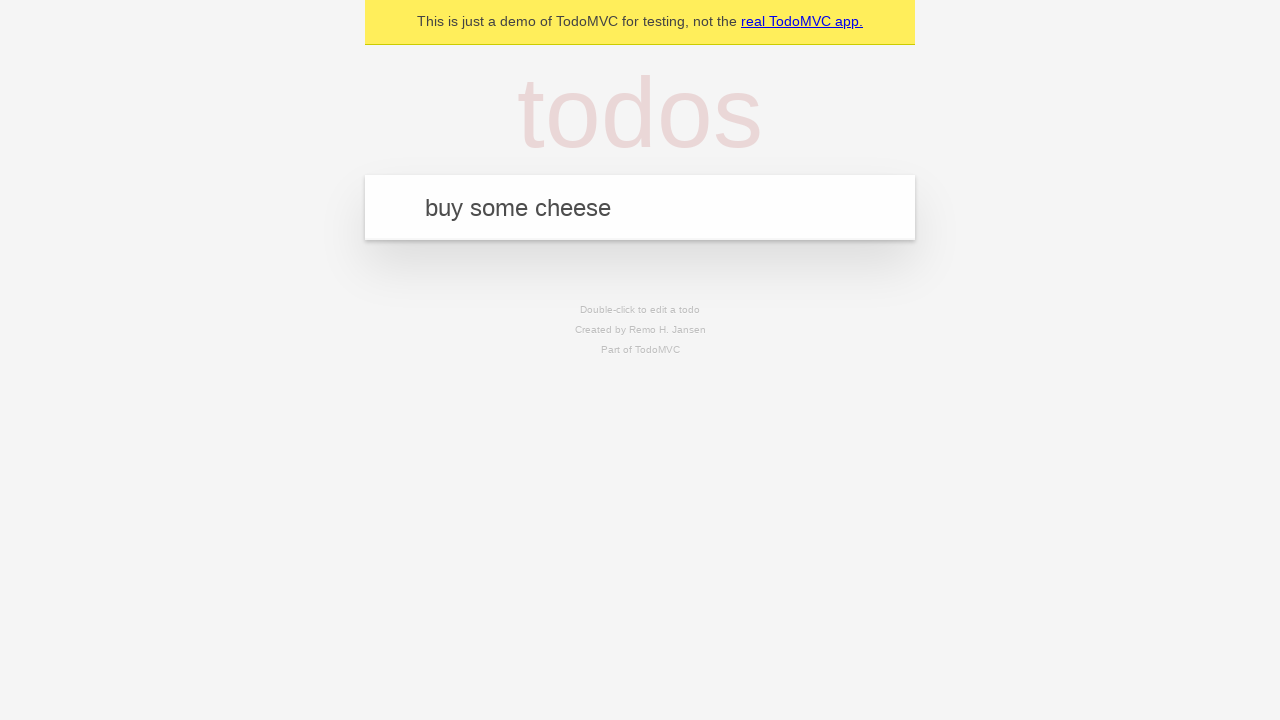

Pressed Enter to add first todo on .new-todo
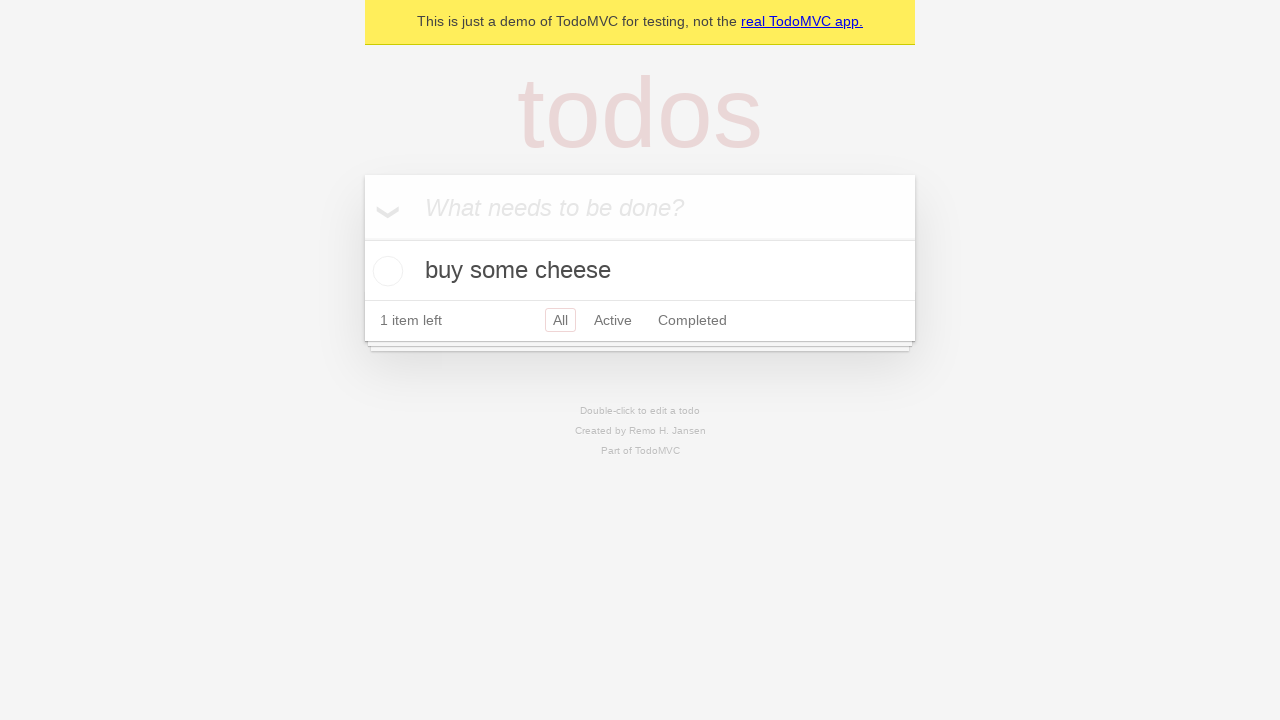

Filled new todo input with 'feed the cat' on .new-todo
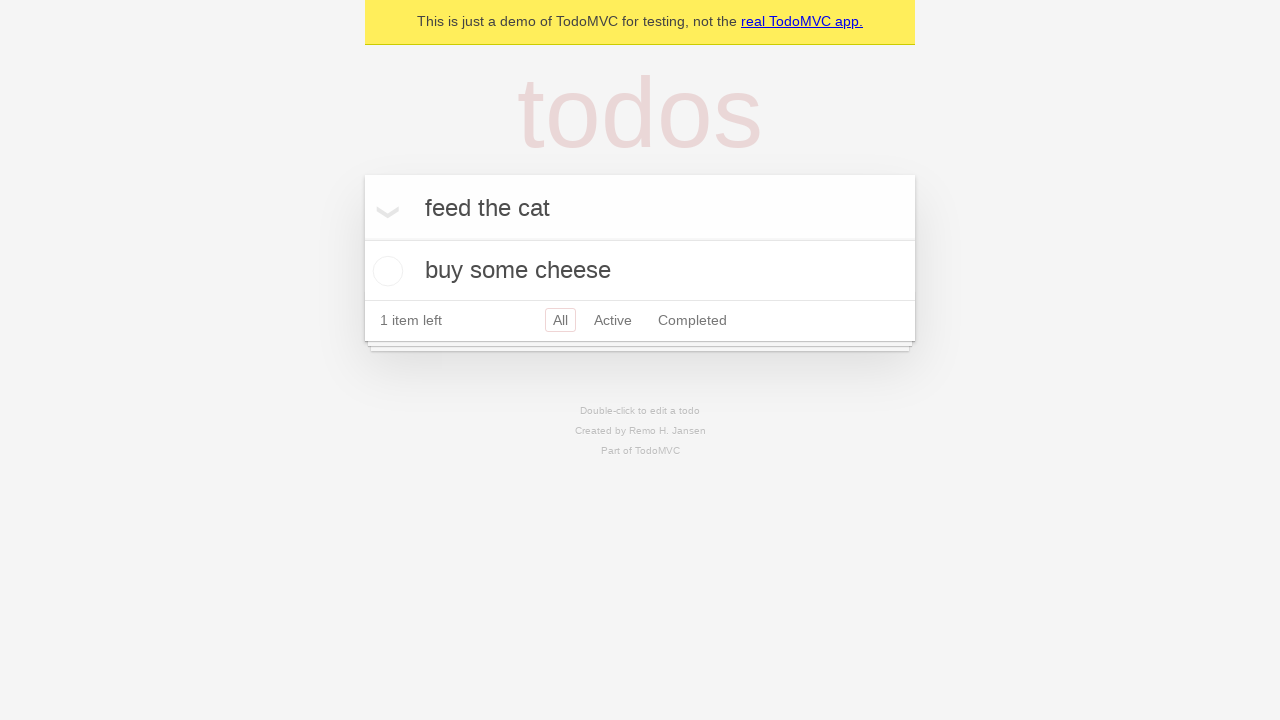

Pressed Enter to add second todo on .new-todo
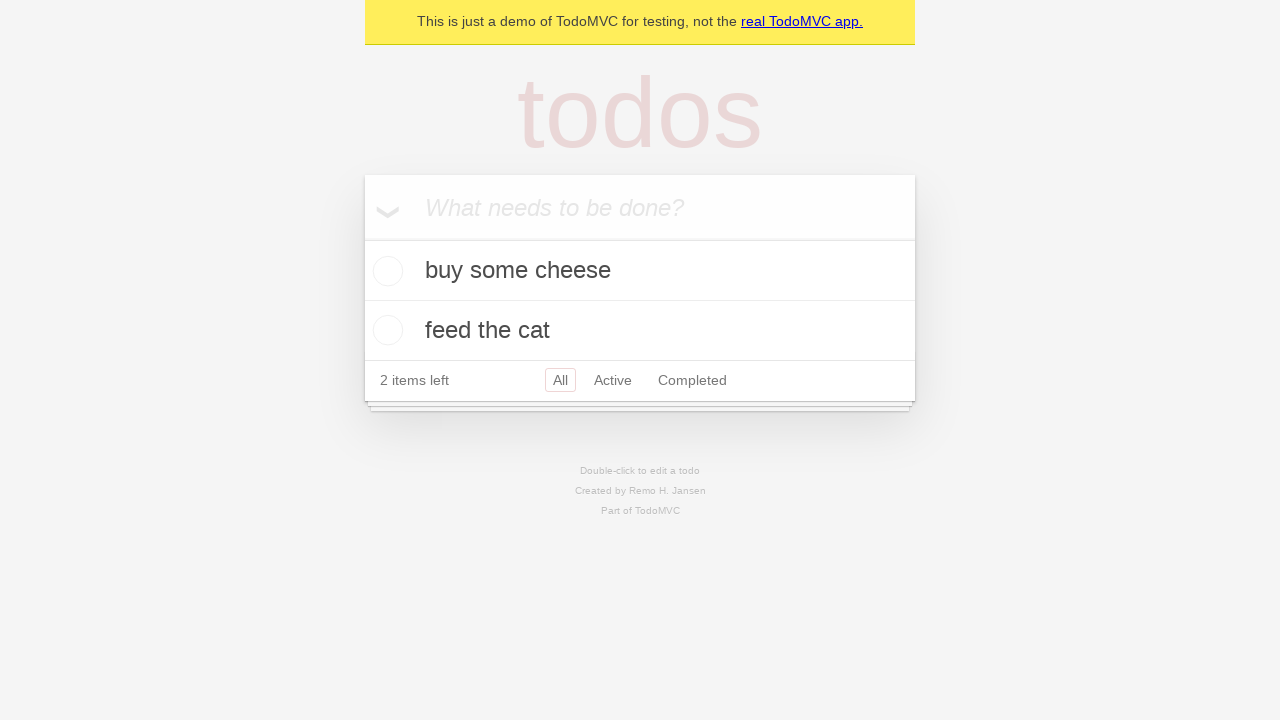

Filled new todo input with 'book a doctors appointment' on .new-todo
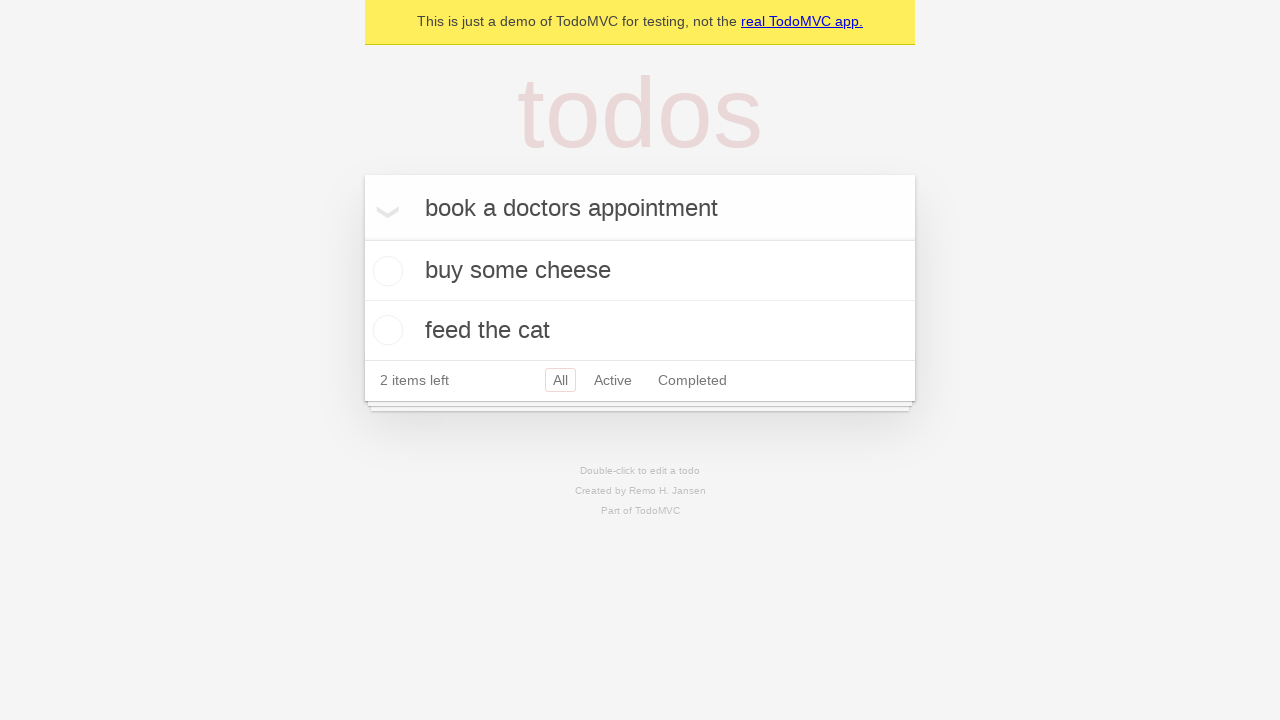

Pressed Enter to add third todo on .new-todo
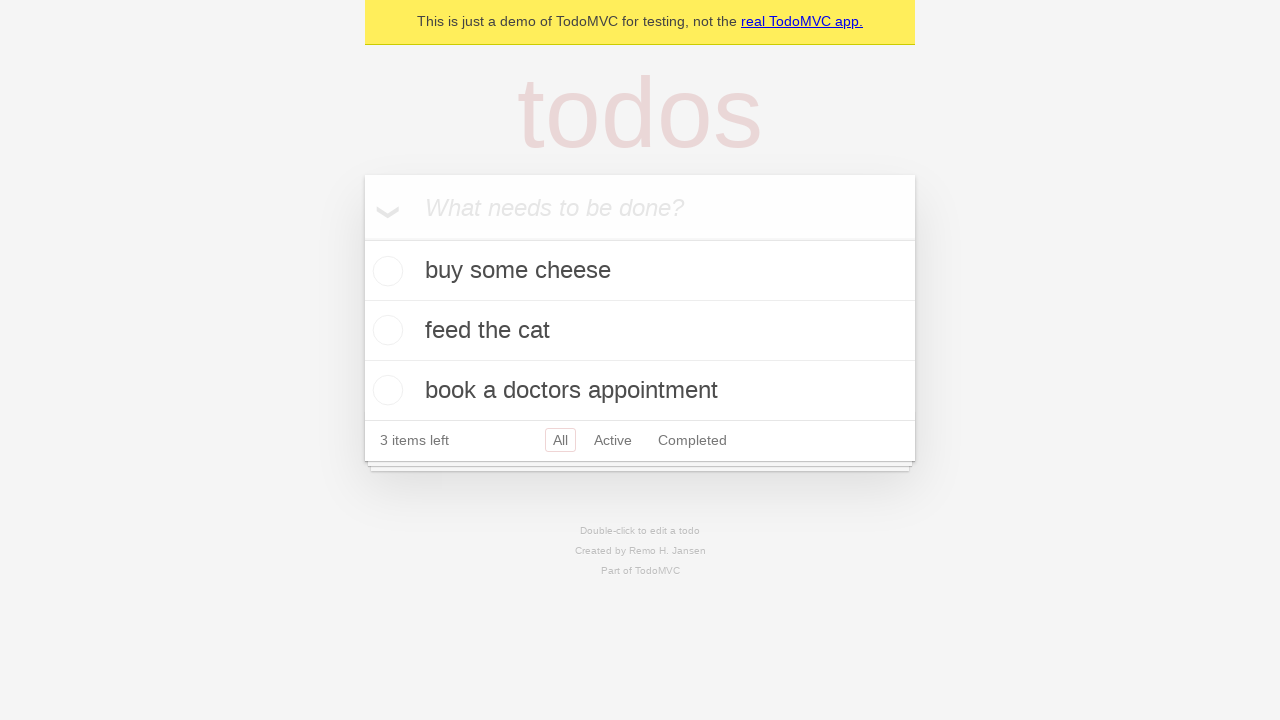

Waited for third todo item to load
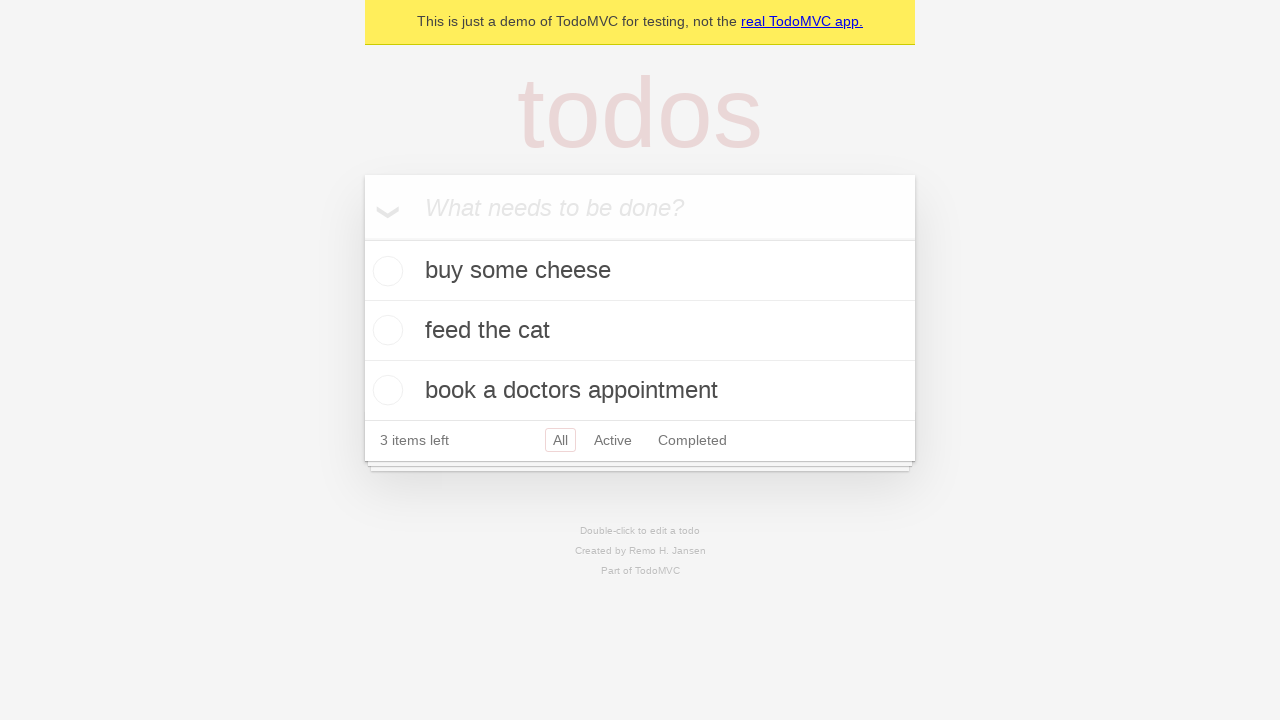

Marked second todo item as complete at (385, 330) on .todo-list li .toggle >> nth=1
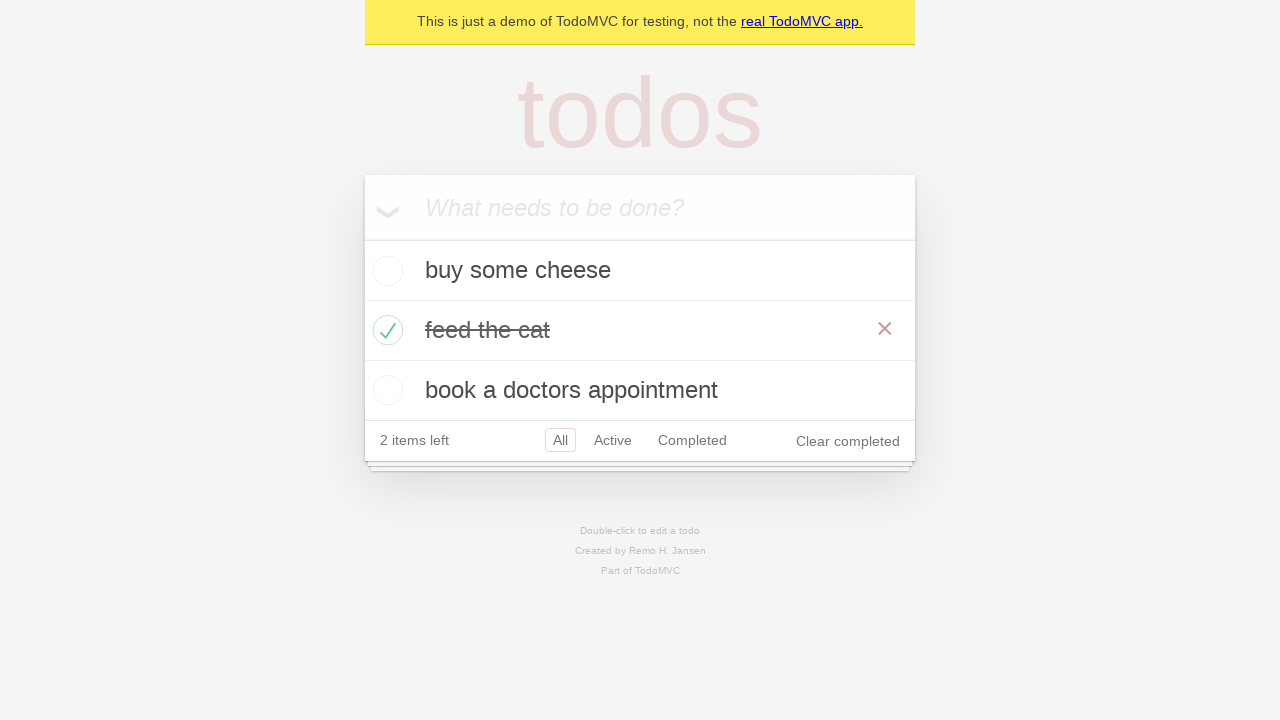

Clicked Active filter to display only active items at (613, 440) on .filters >> text=Active
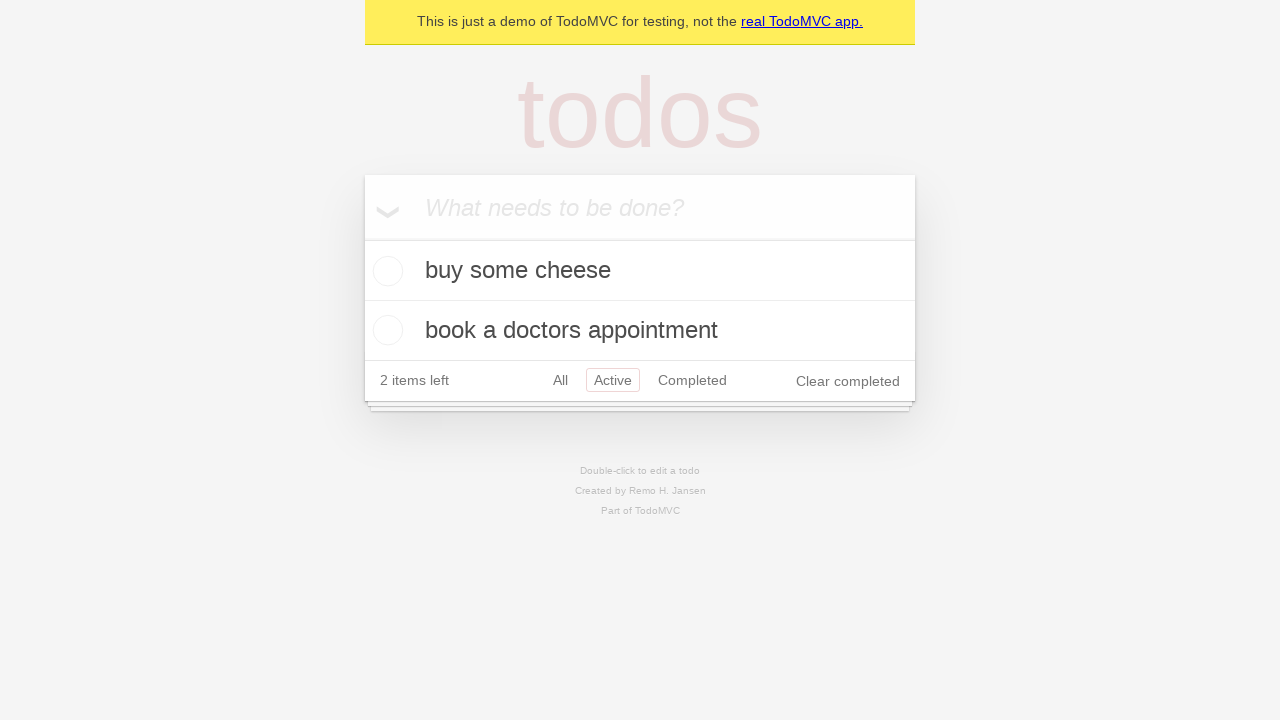

Clicked Completed filter to display only completed items at (692, 380) on .filters >> text=Completed
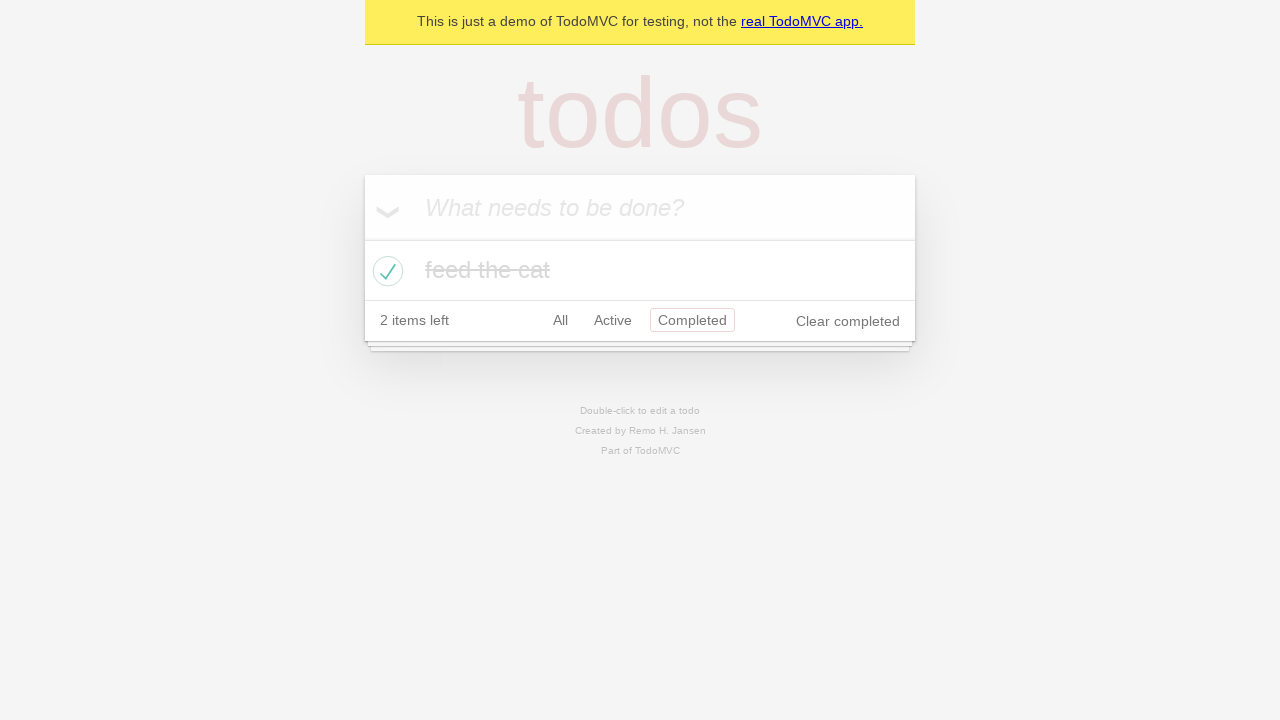

Clicked All filter to display all items at (560, 320) on .filters >> text=All
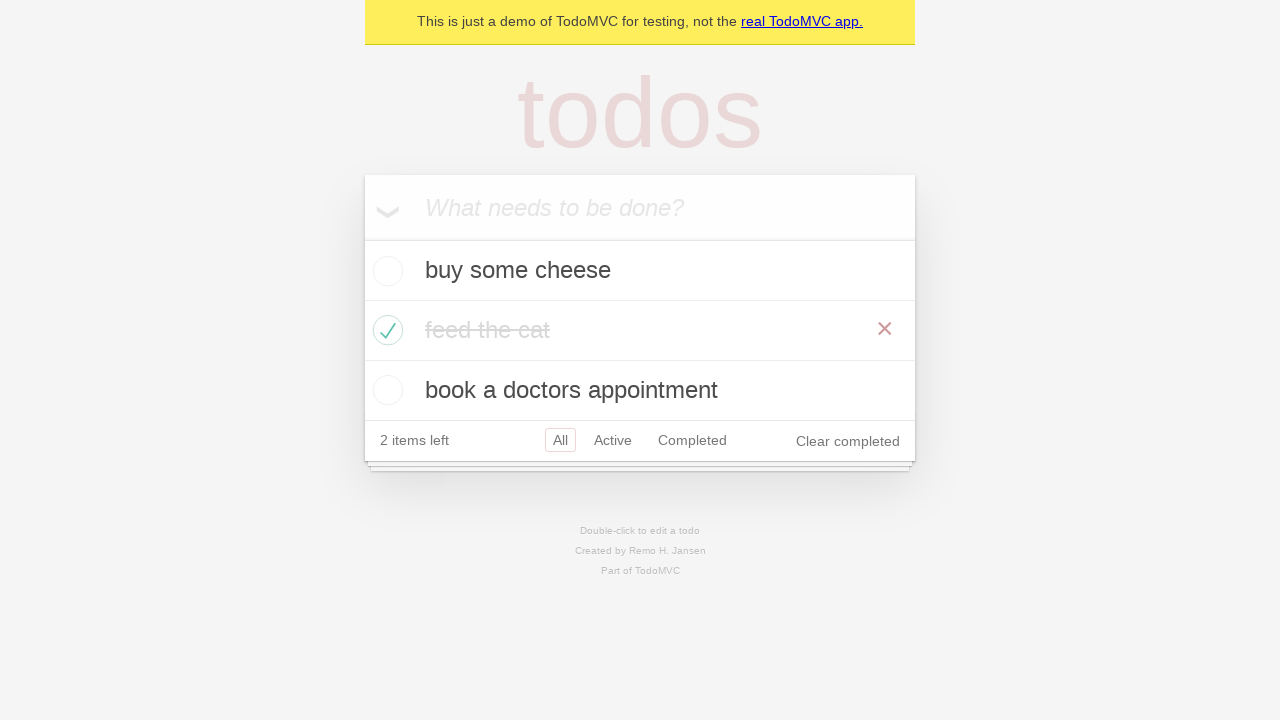

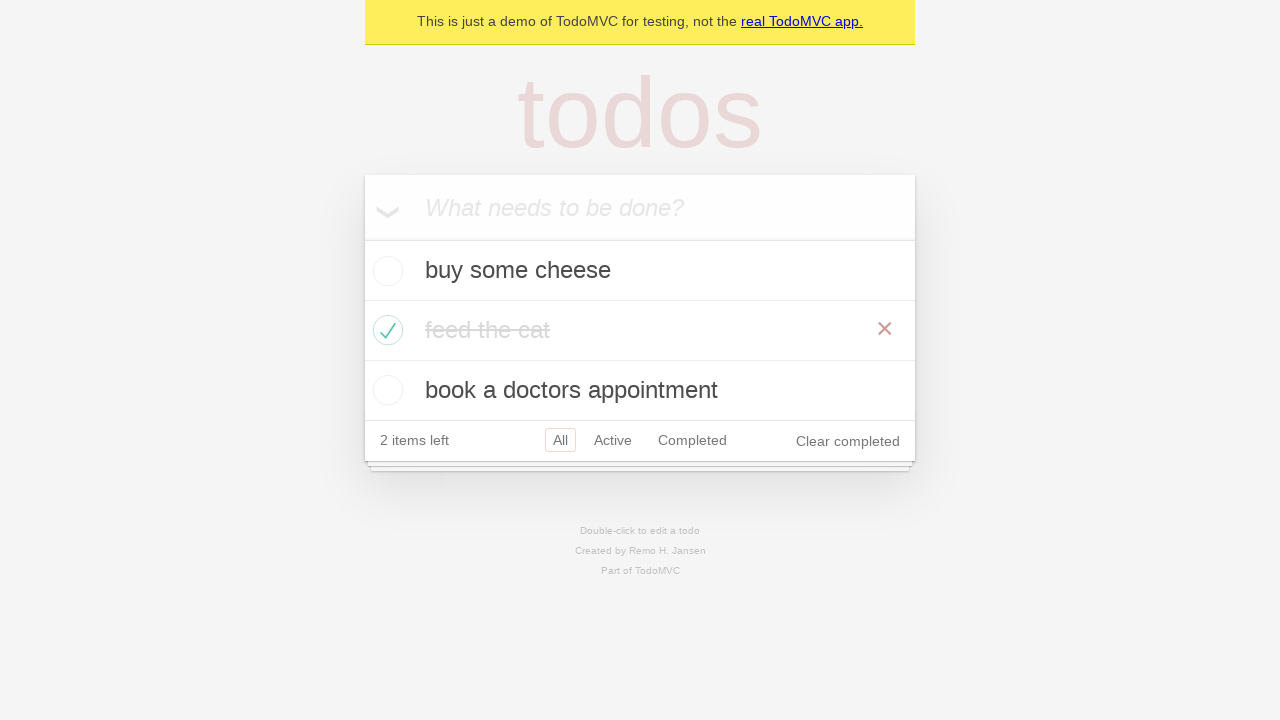